Tests navigation by clicking the "Get started" link and verifying it leads to the intro page

Starting URL: https://playwright.dev/

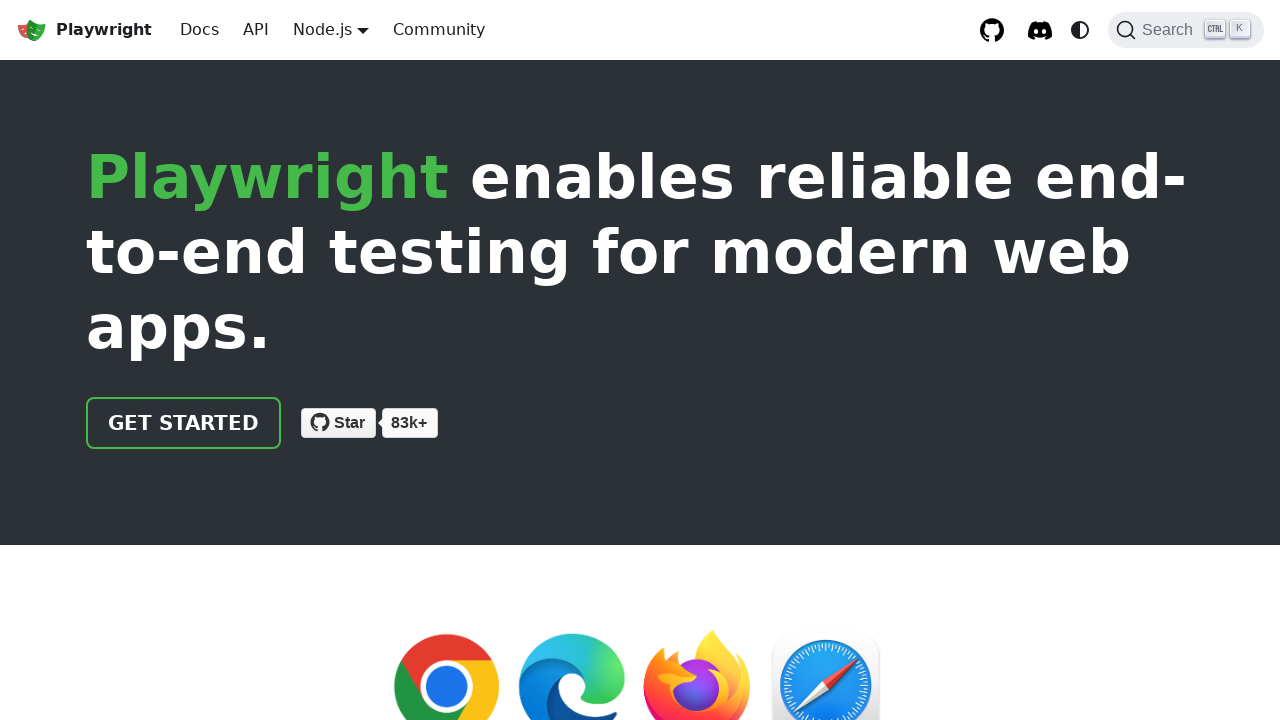

Clicked 'Get started' link at (184, 423) on internal:role=link[name="Get started"i]
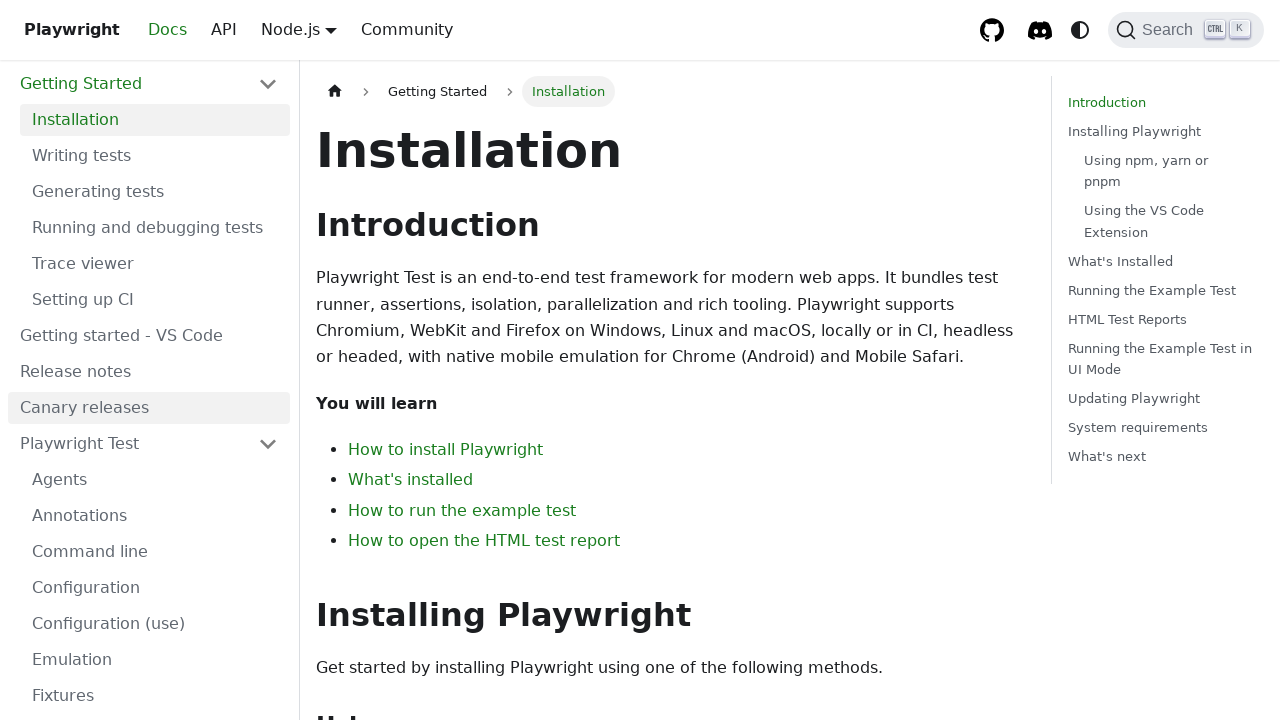

Navigated to intro page and URL verified
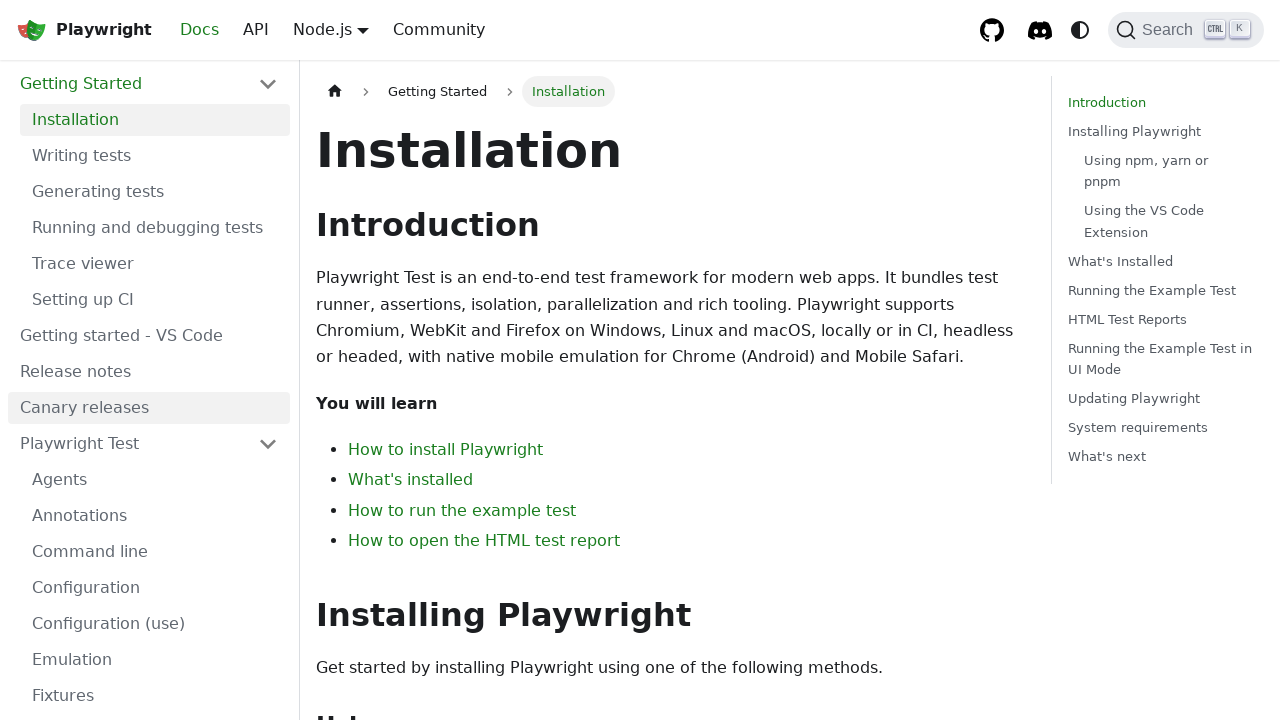

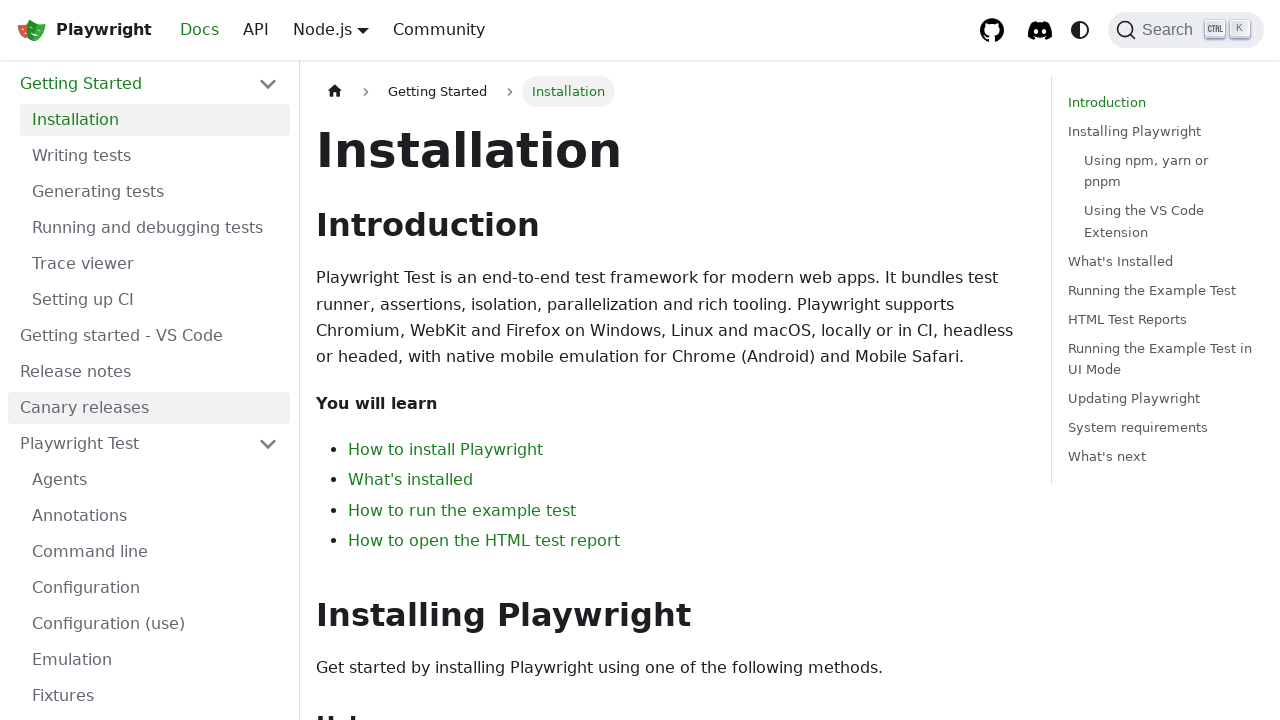